Tests adding Sony vaio i5 laptop to cart, accepting the confirmation alert, and verifying the product appears in the cart

Starting URL: https://www.demoblaze.com/

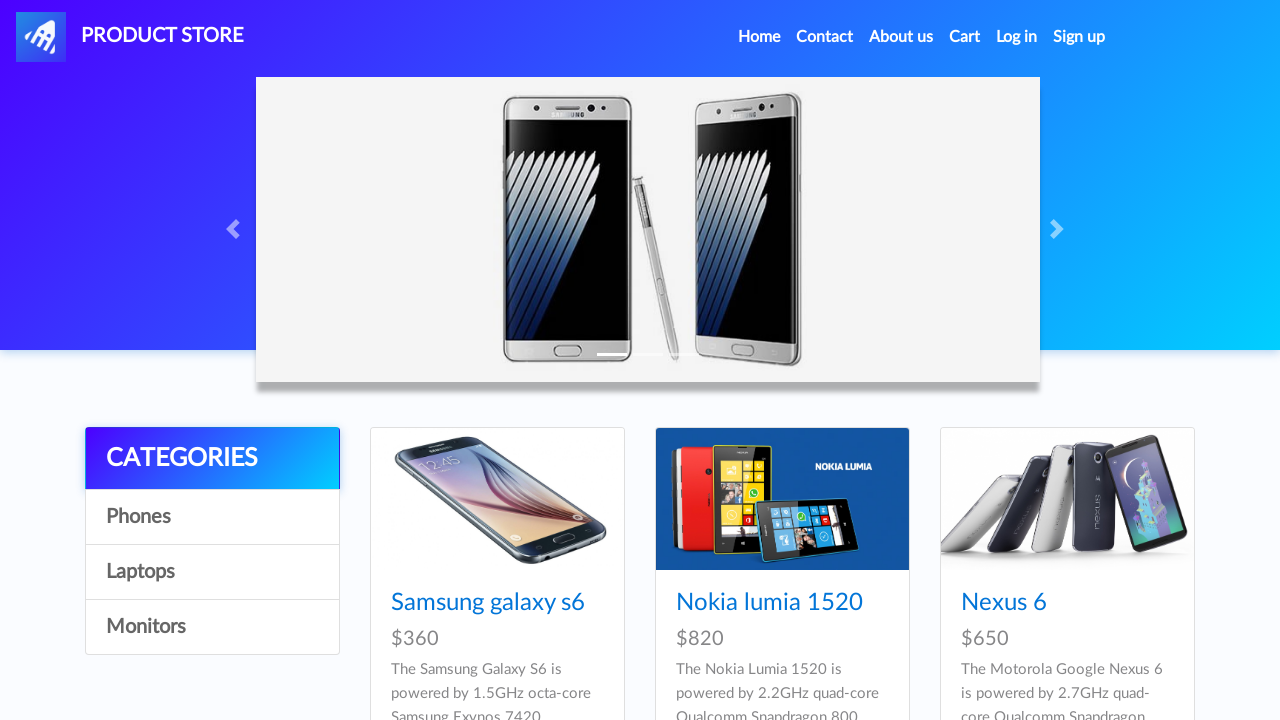

Waited for products to load
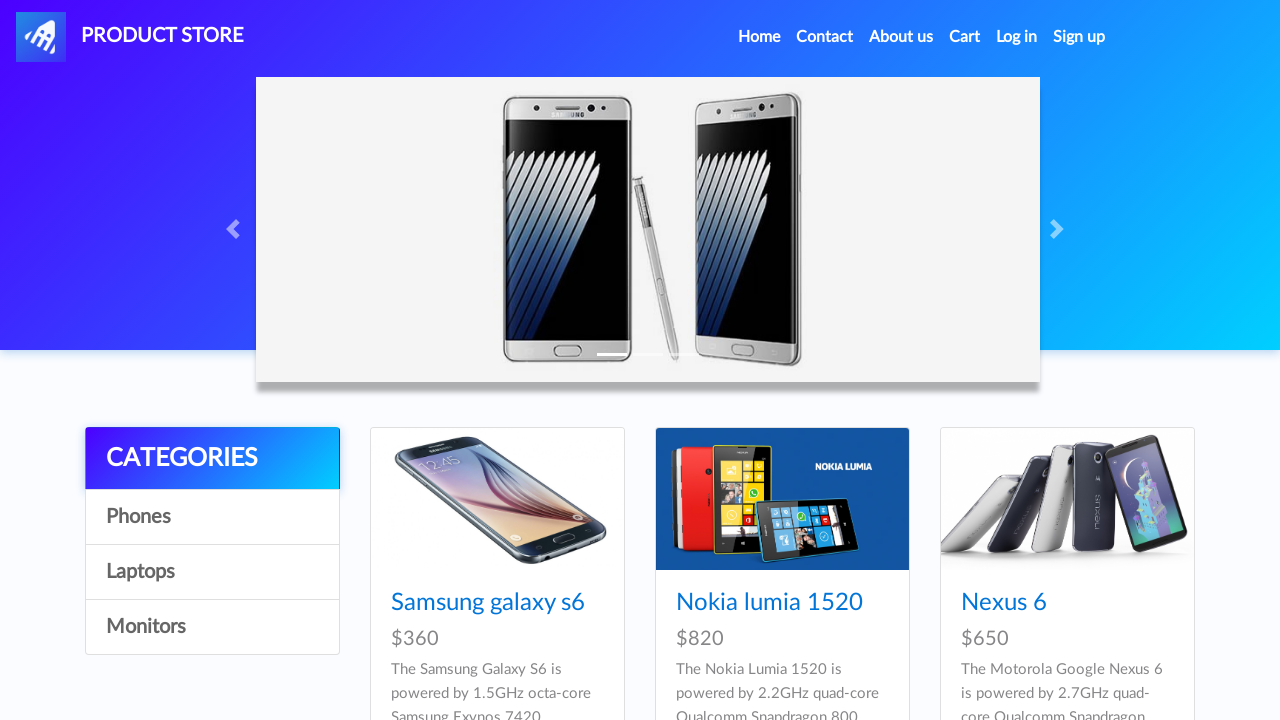

Clicked on Sony vaio i5 laptop product at (739, 361) on text=Sony vaio i5
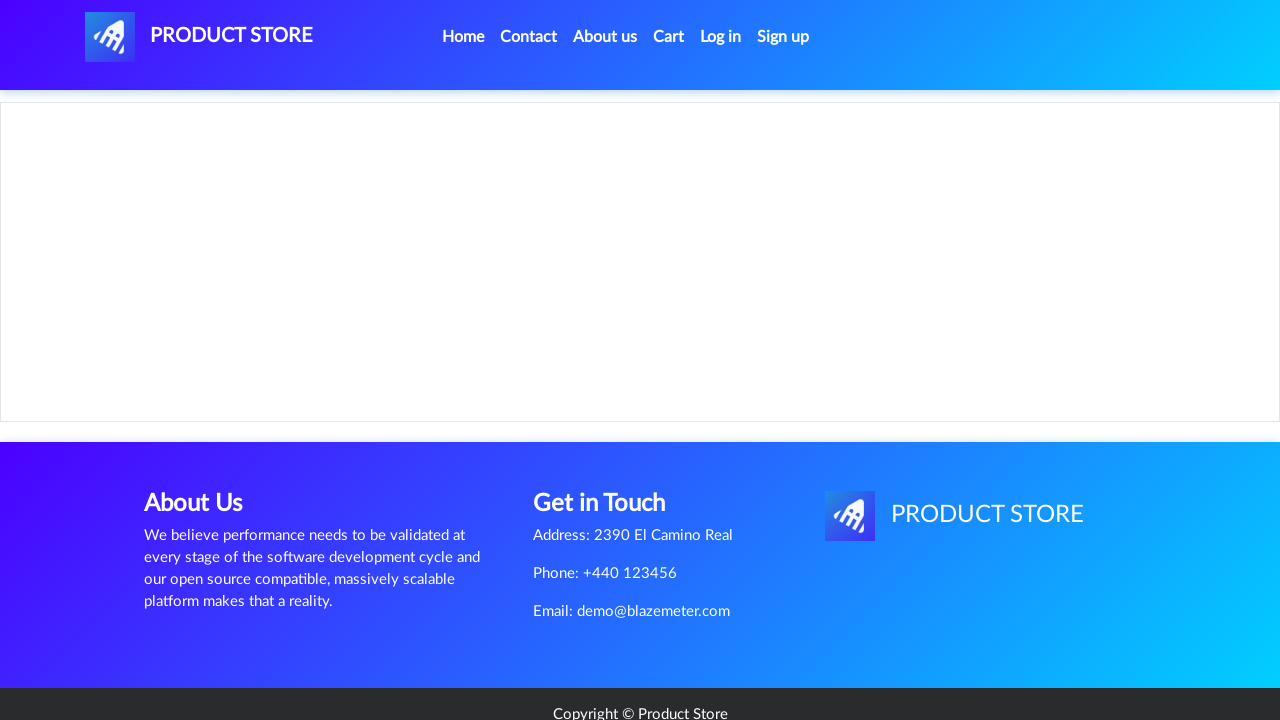

Set up dialog handler to accept confirmation alert
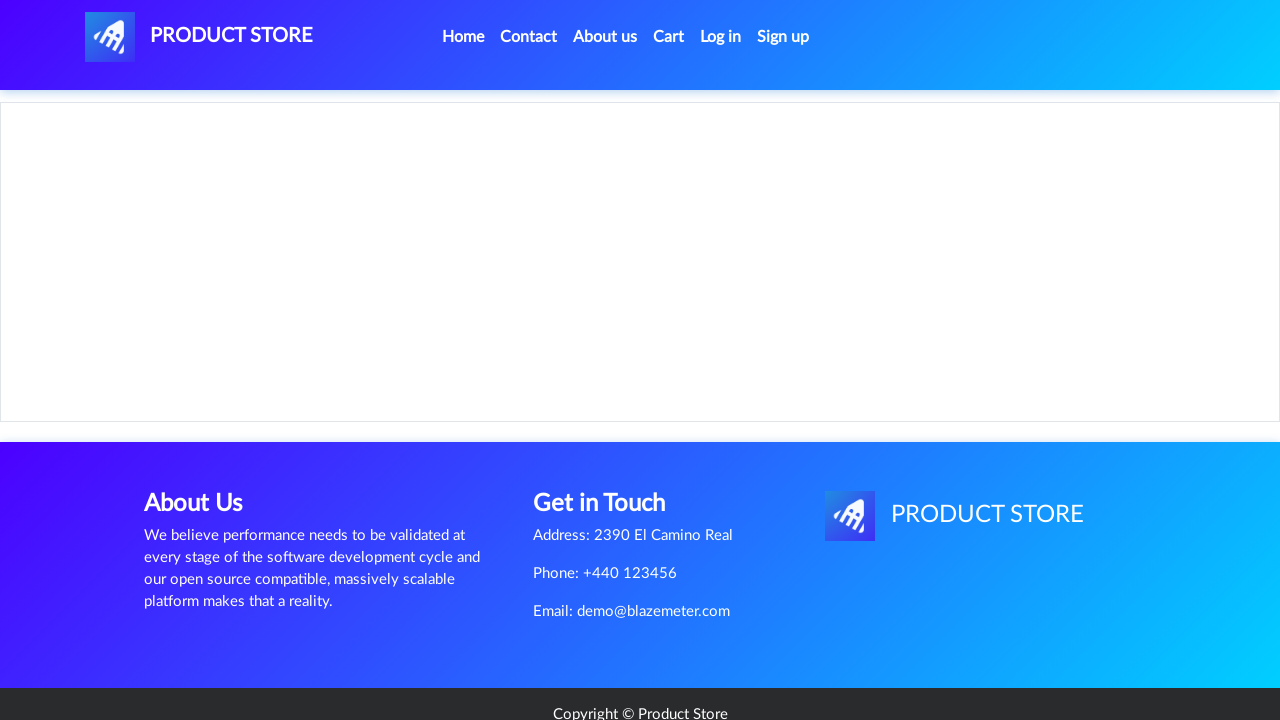

Clicked Add to Cart button at (610, 440) on .btn-success
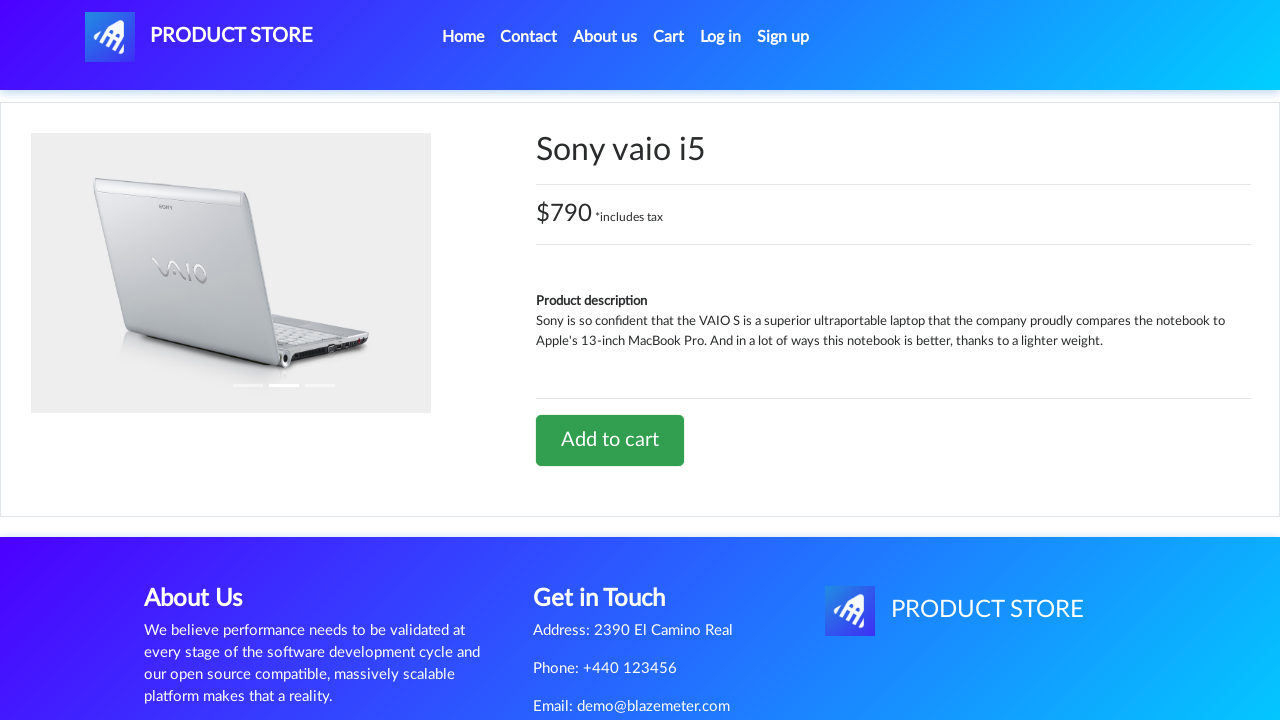

Waited for alert to be handled
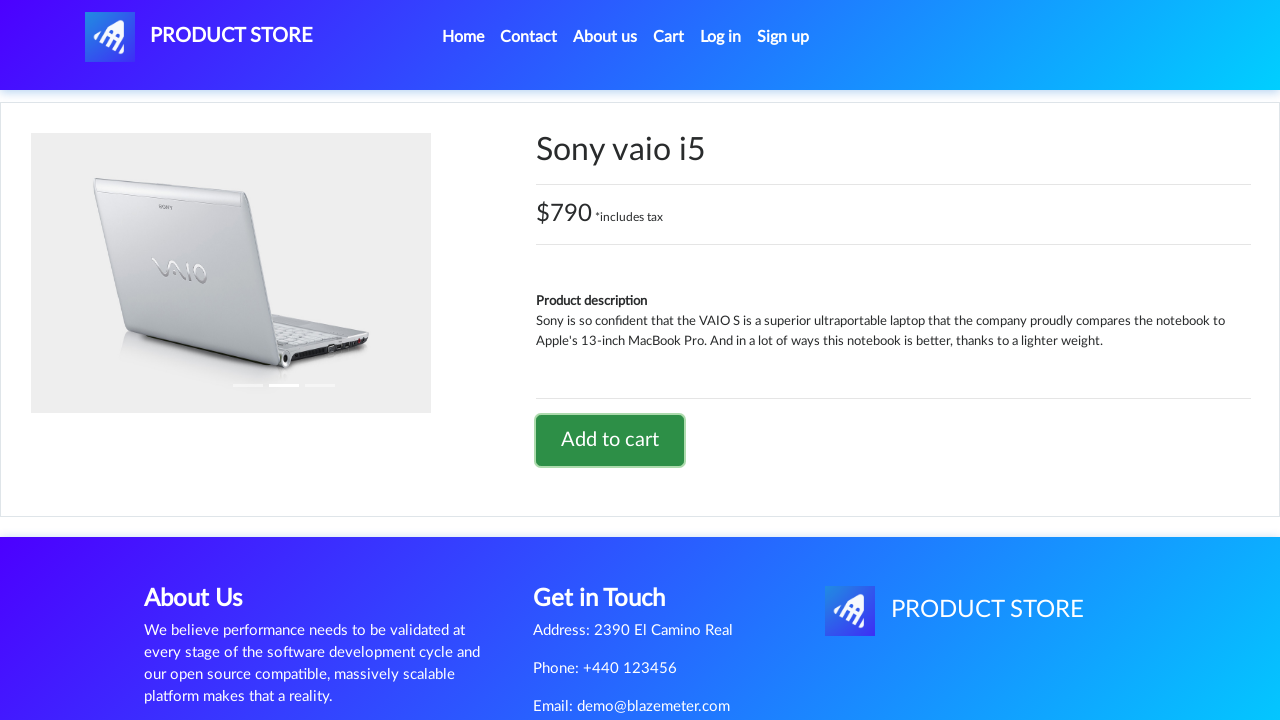

Clicked on Cart to view cart contents at (669, 37) on #cartur
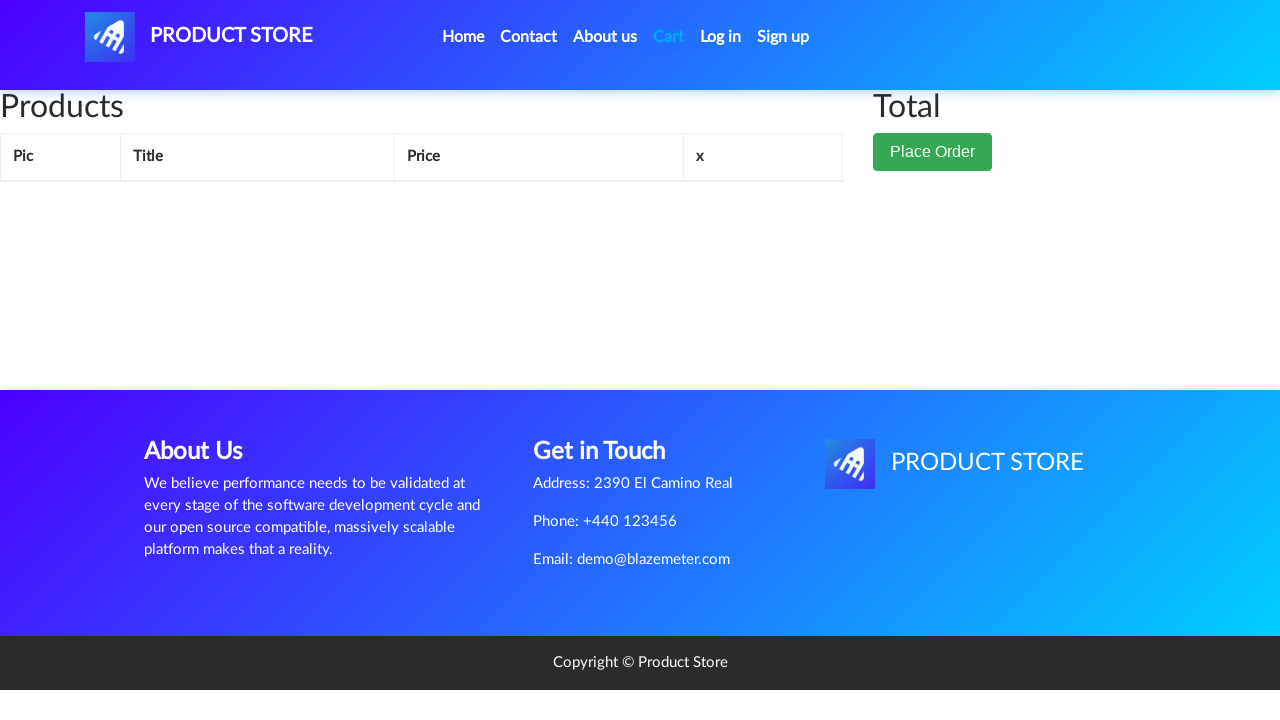

Verified product appears in cart
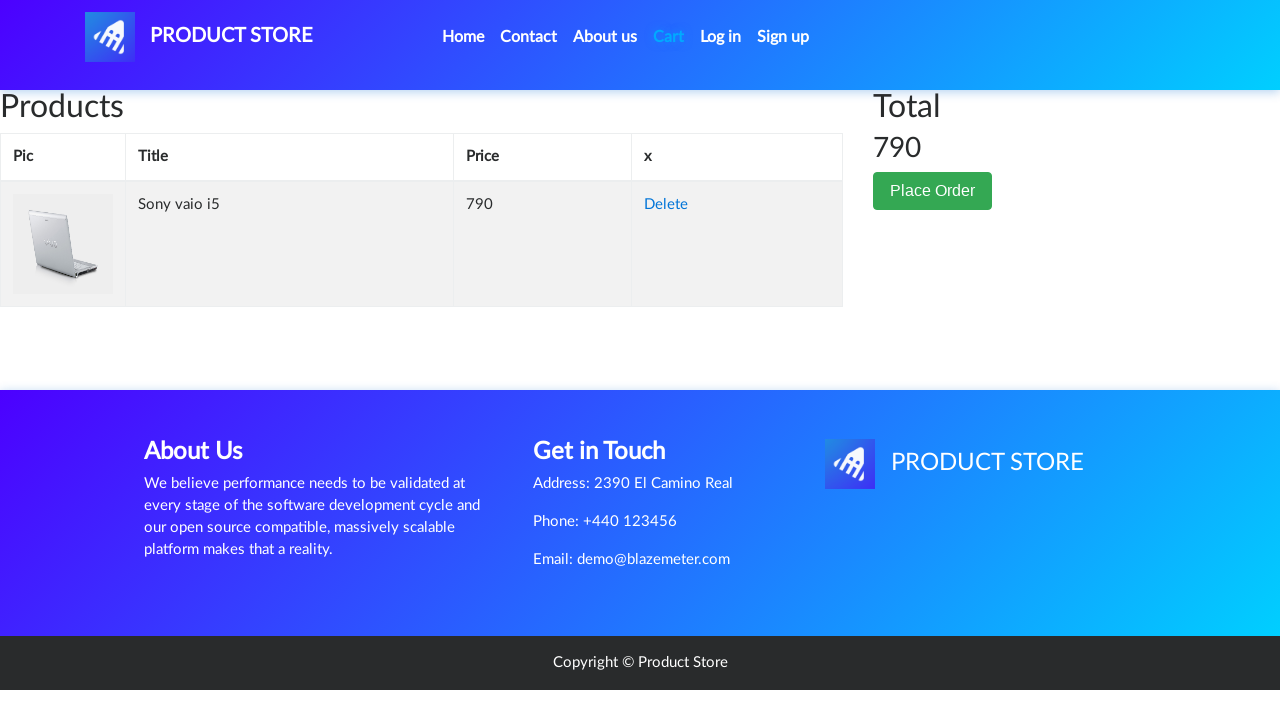

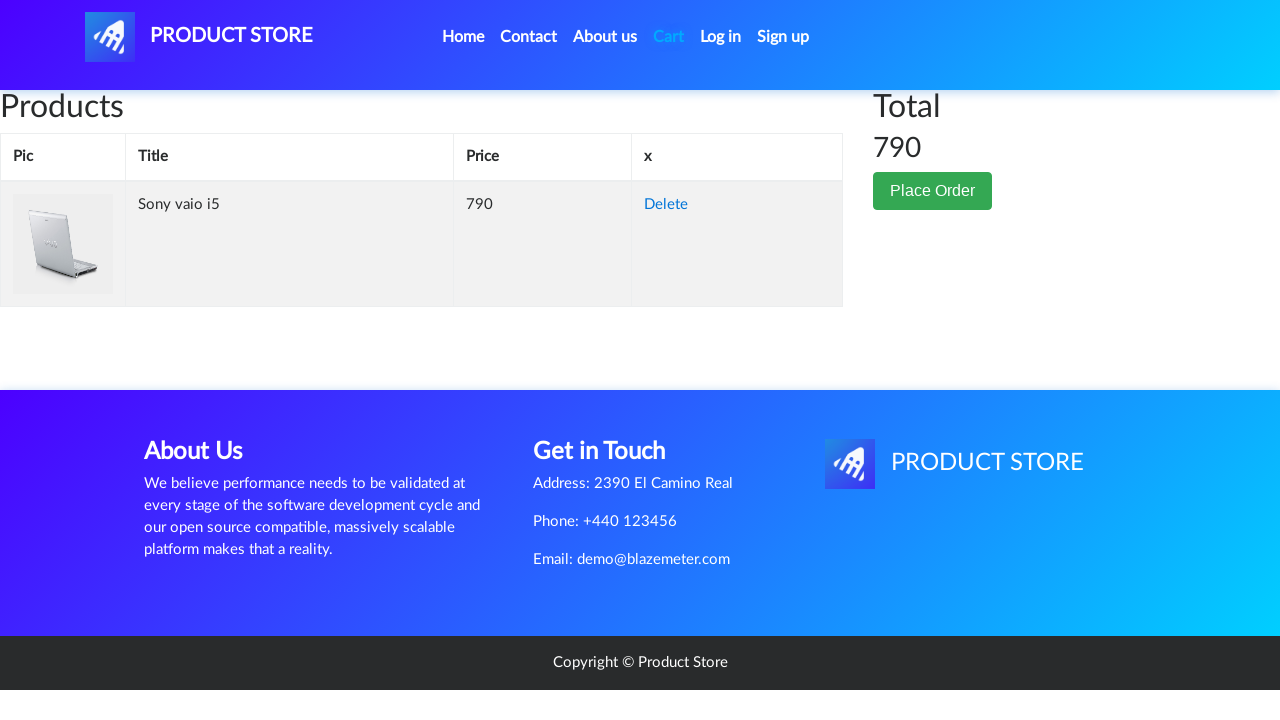